Navigates to the Wrike homepage and verifies the page loads successfully

Starting URL: https://www.wrike.com/

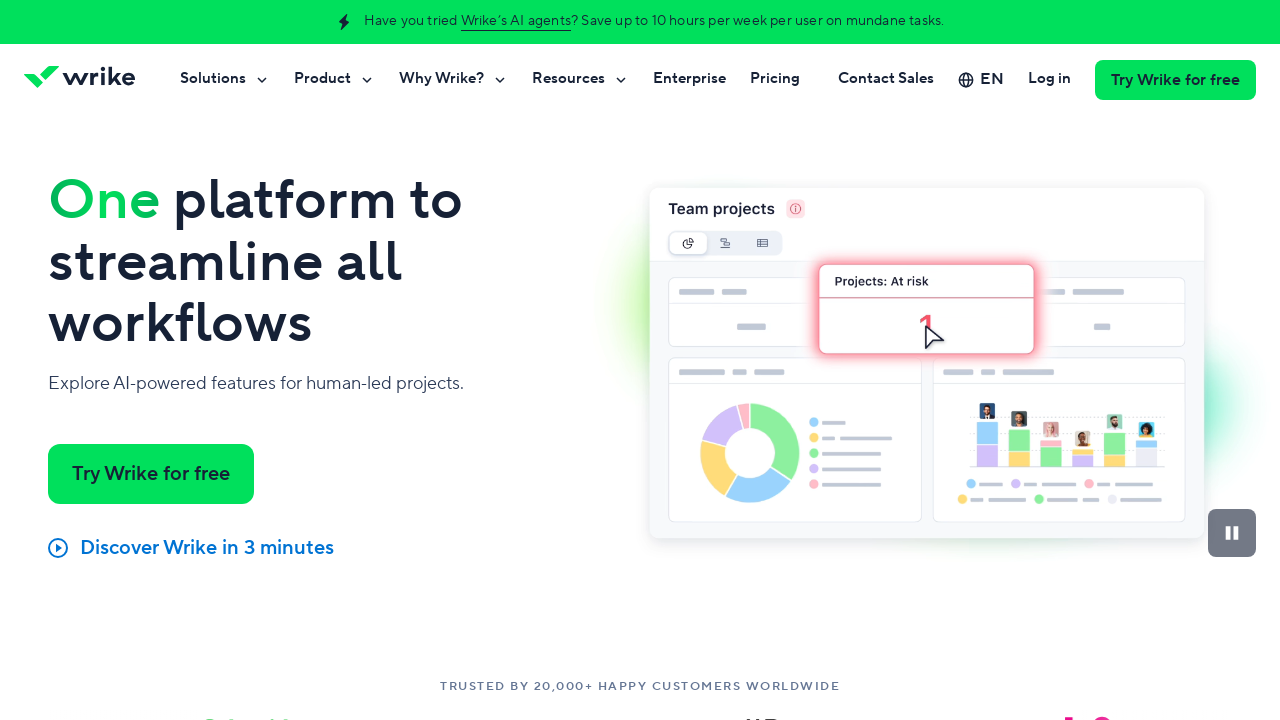

Wrike homepage loaded successfully (domcontentloaded state)
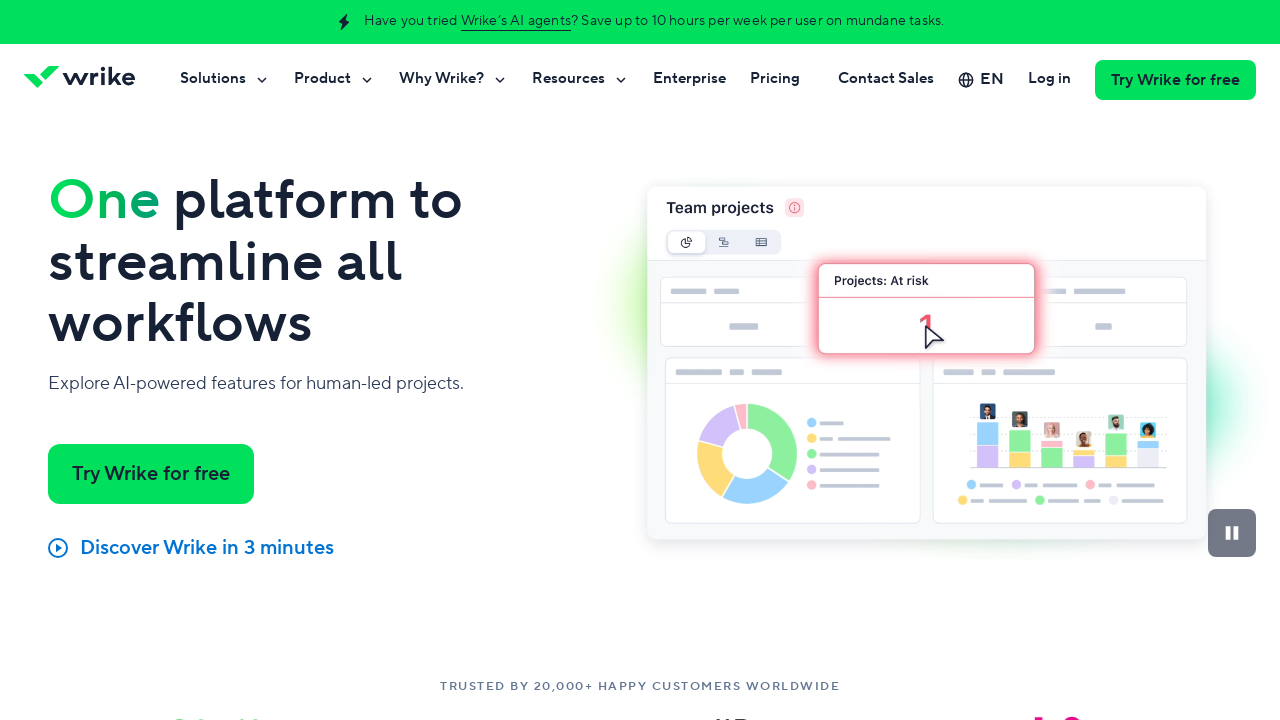

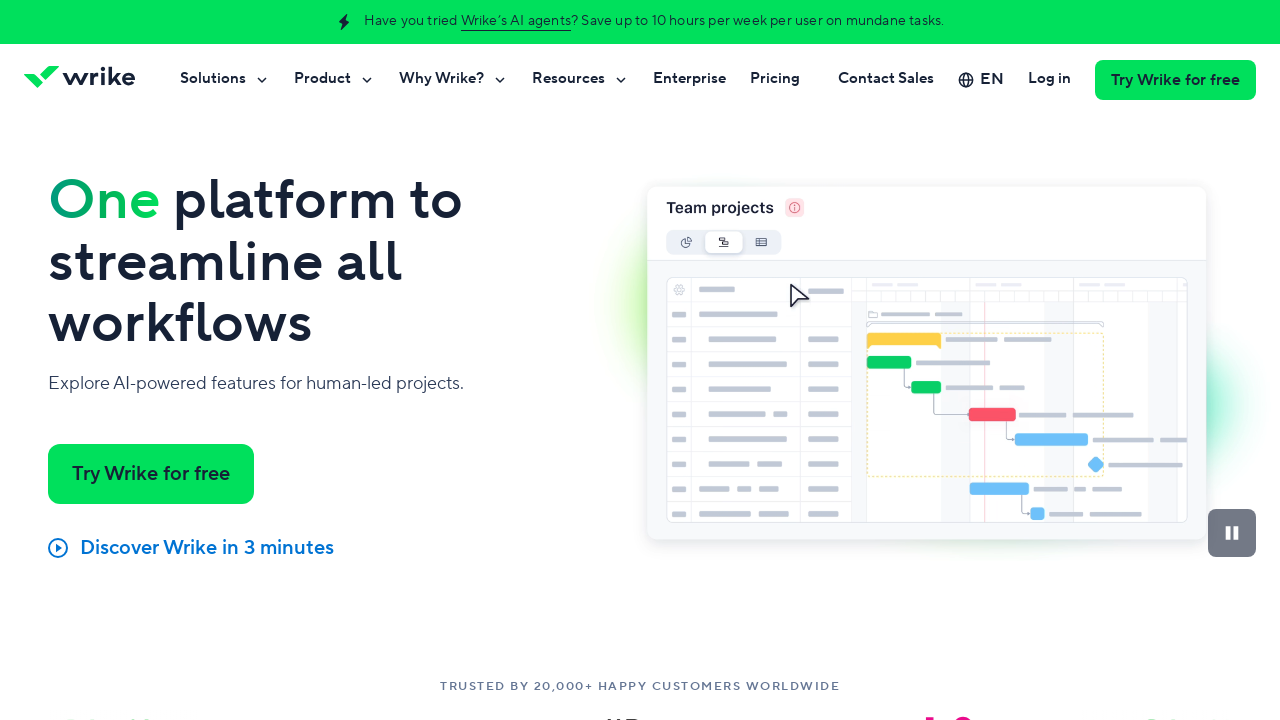